Tests dynamic loading behavior where an element is rendered after clicking a button and waiting for a loading bar to complete

Starting URL: http://the-internet.herokuapp.com/dynamic_loading/2

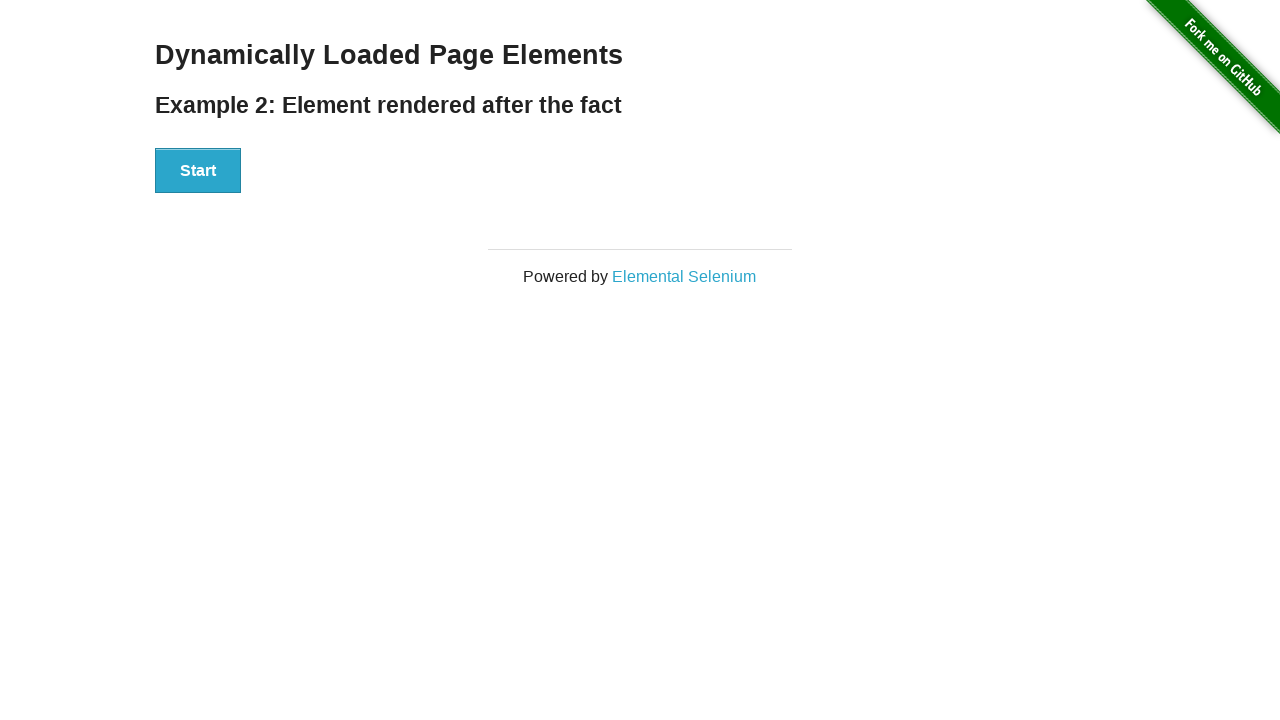

Clicked the Start button to initiate dynamic loading at (198, 171) on #start button
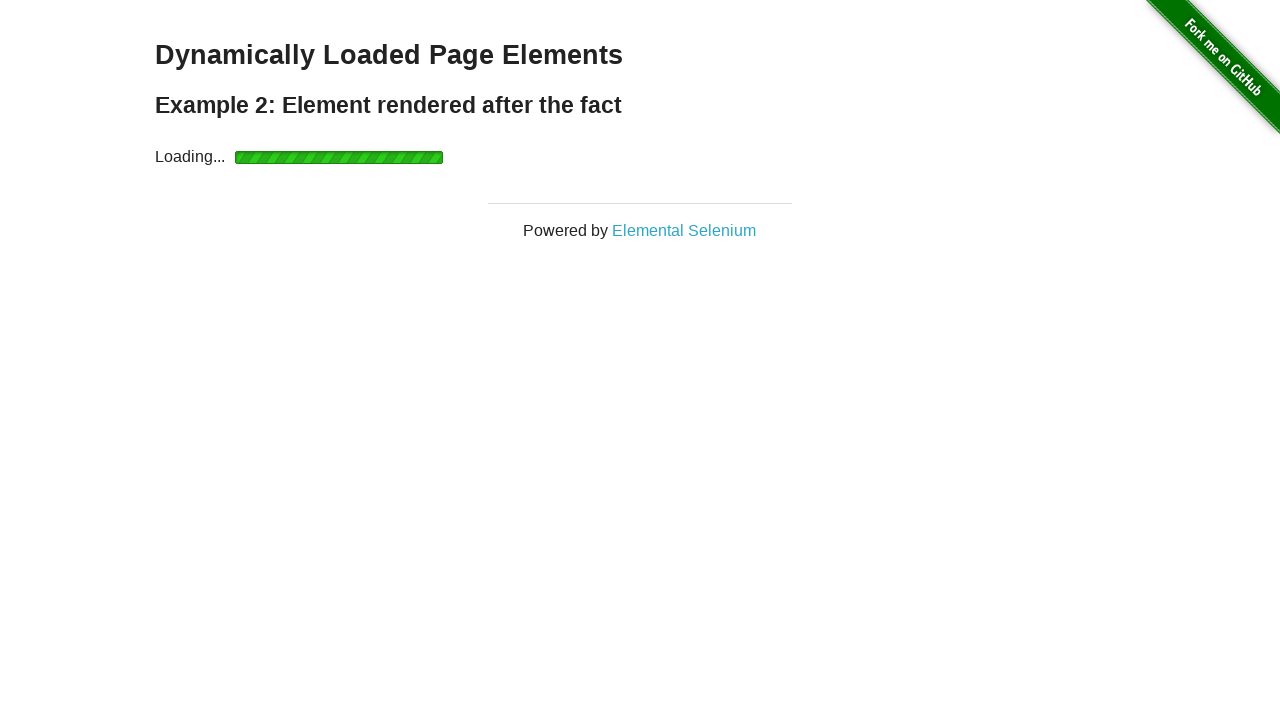

Waited for the finish element to become visible after loading completes
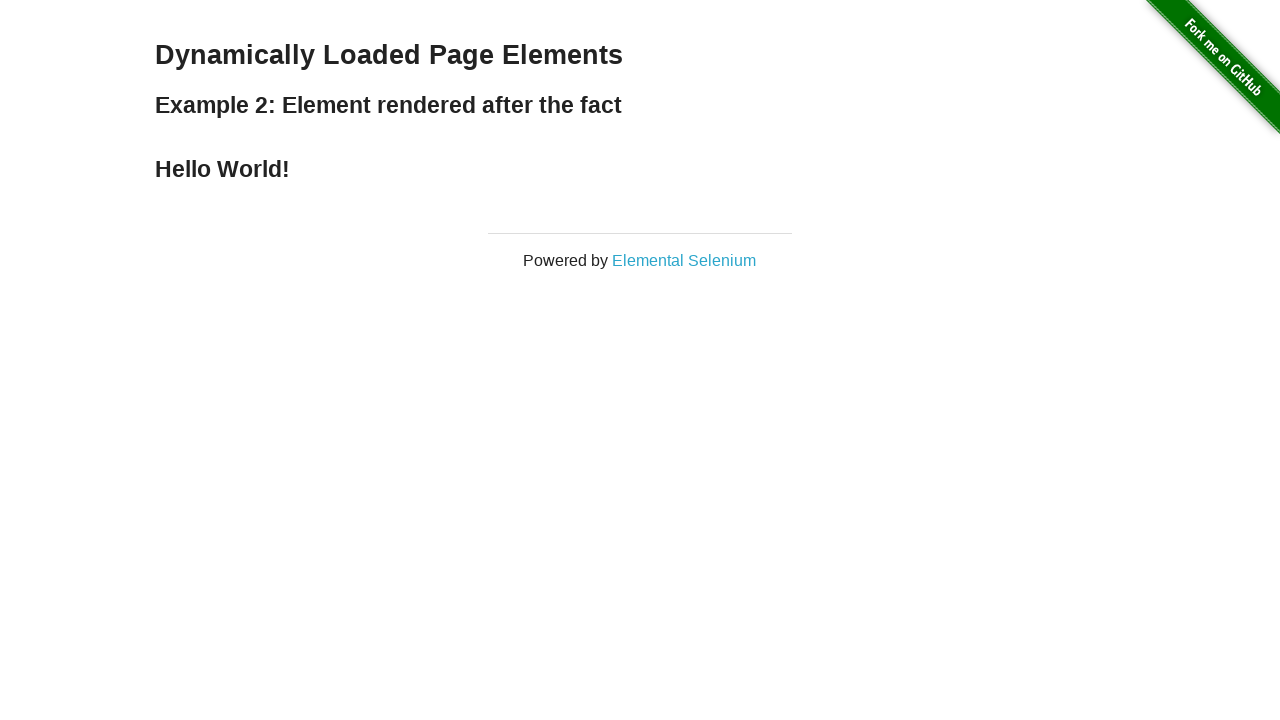

Retrieved text content from the finish element
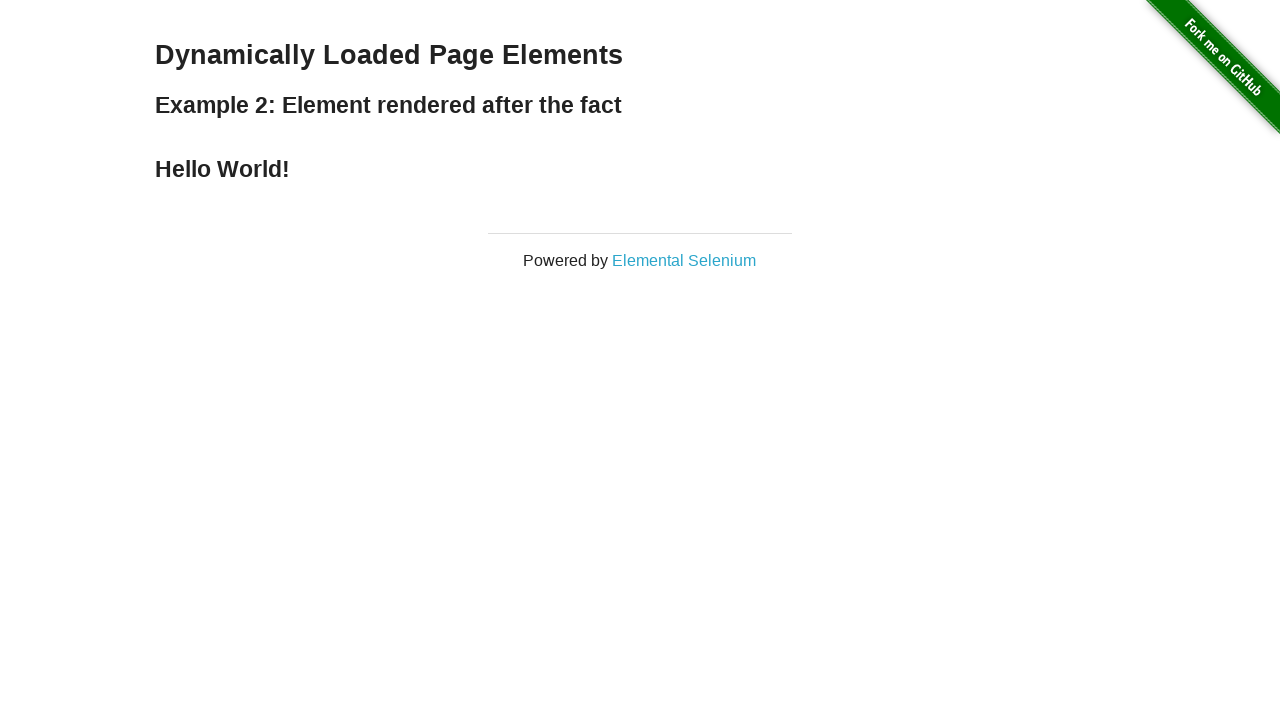

Verified that finish element contains 'Hello World!'
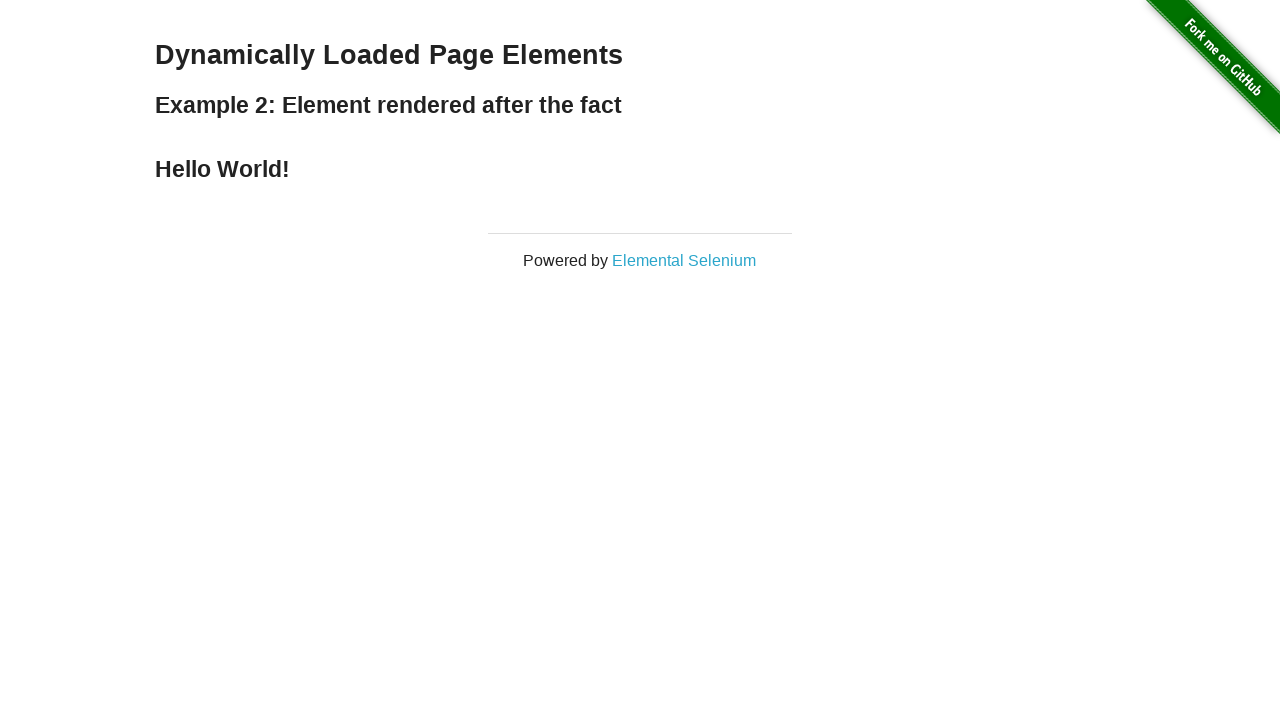

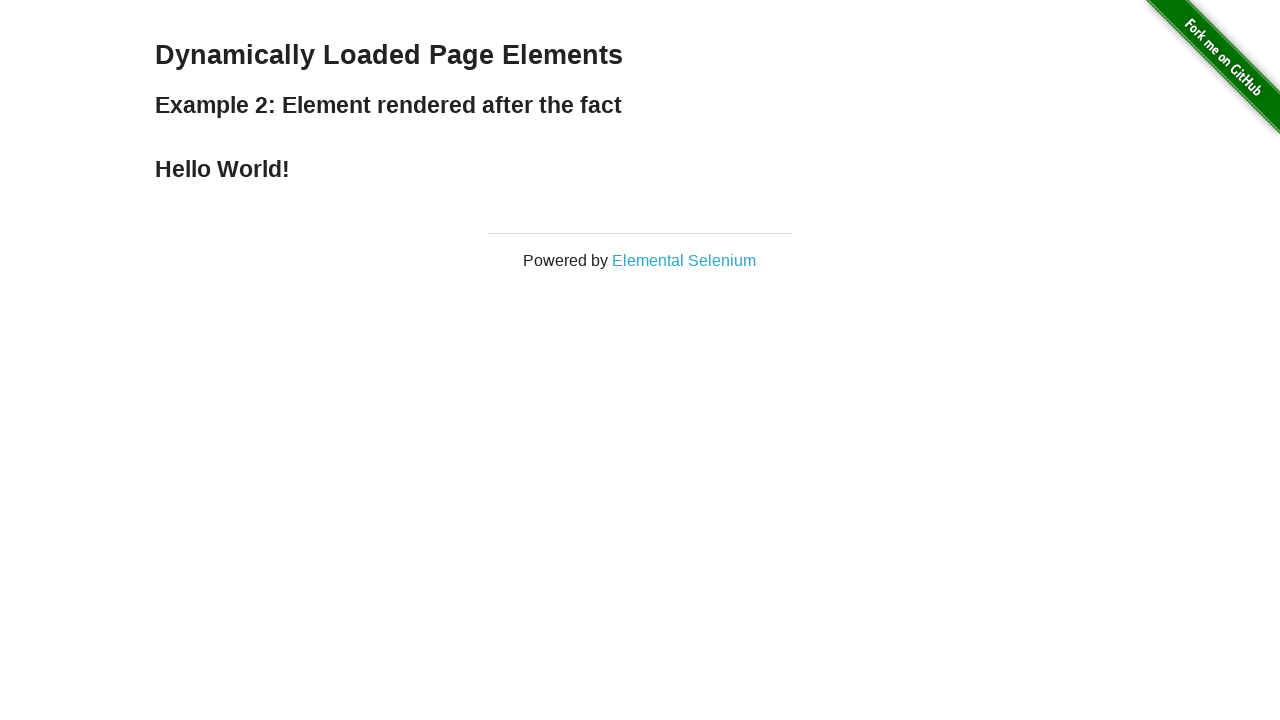